Tests page scrolling functionality by performing Page Down keyboard actions twice on The Testing Academy website

Starting URL: https://thetestingacademy.com/

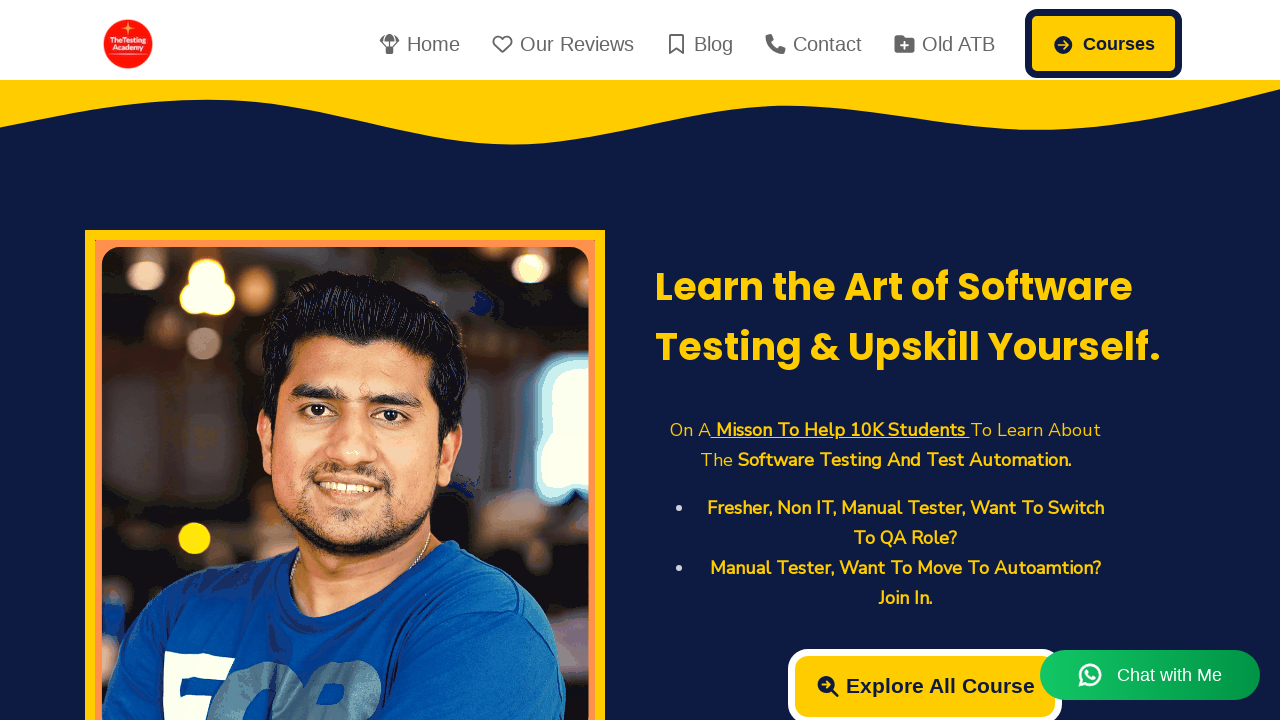

Pressed PageDown key to scroll down the page
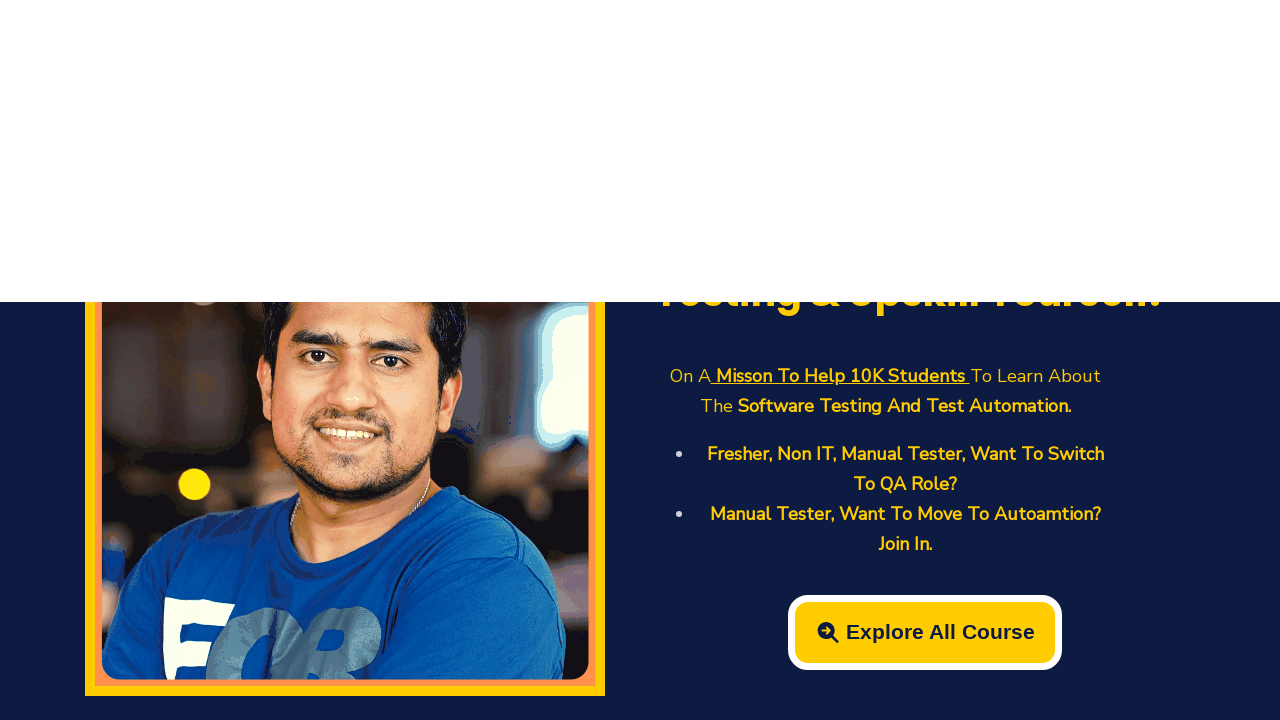

Pressed PageDown key again to scroll further down
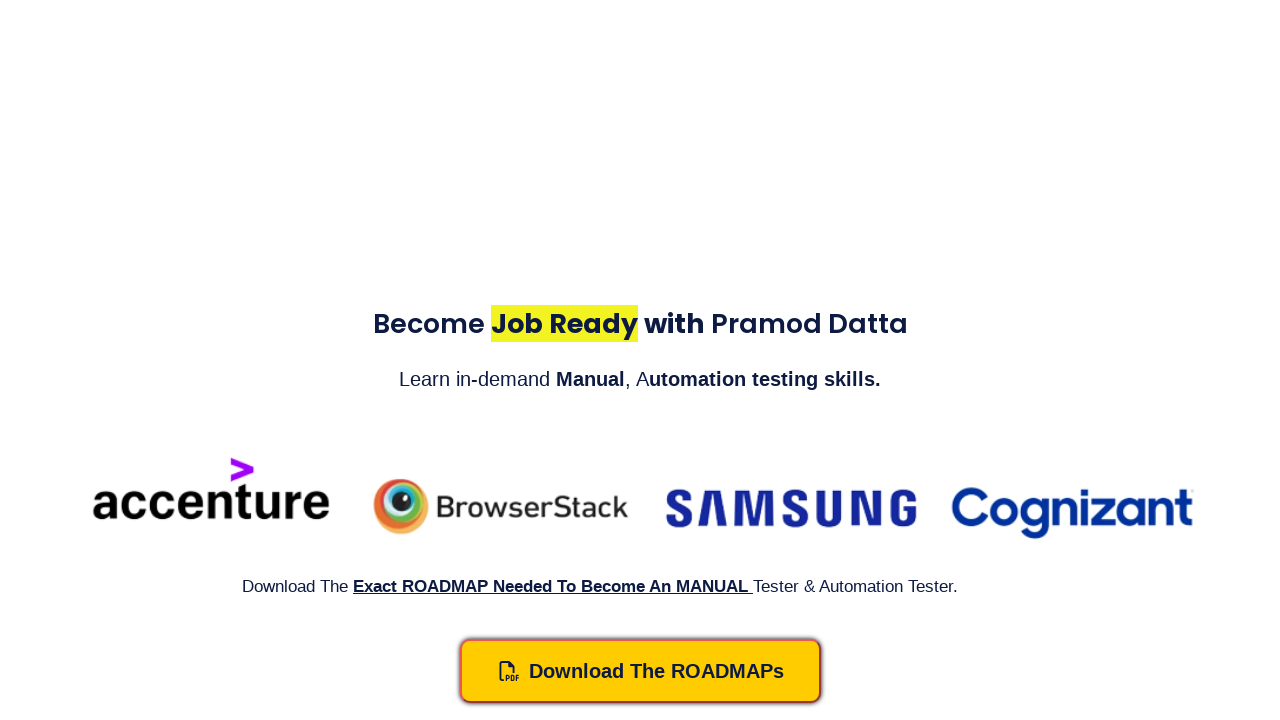

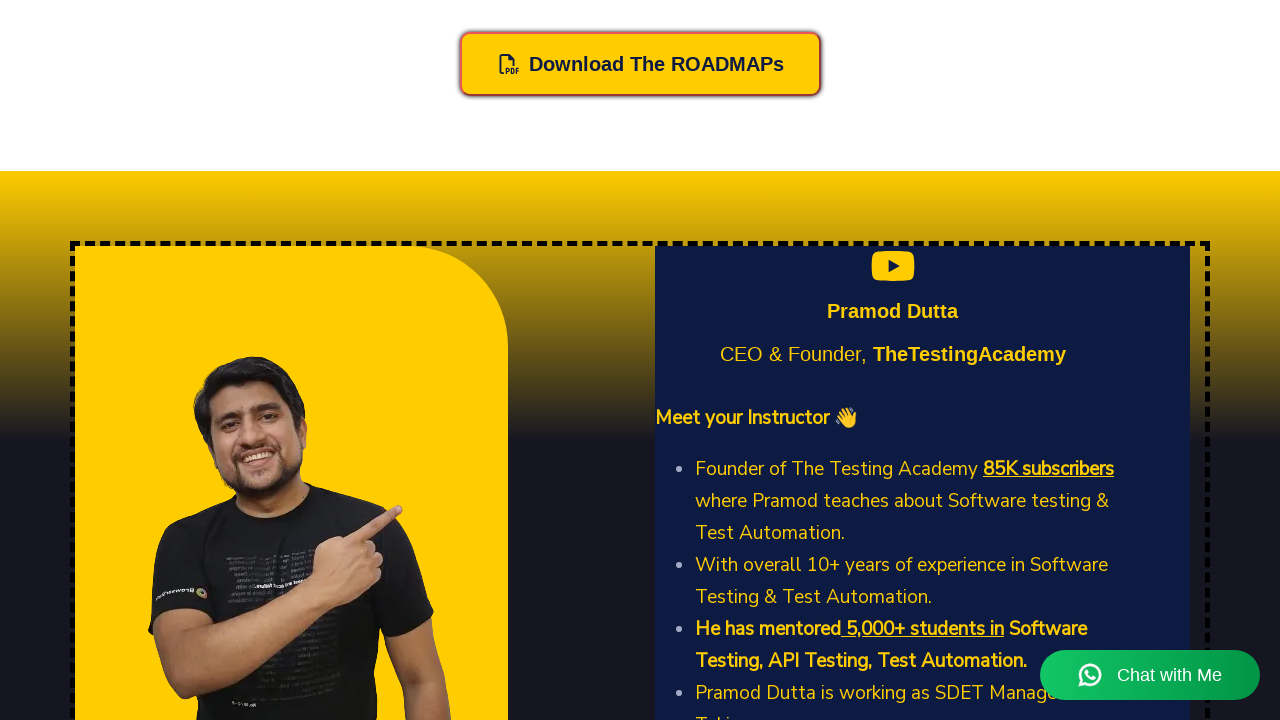